Navigates to a test blog page and interacts with a table element to verify that table data can be located and read.

Starting URL: http://omayo.blogspot.com/

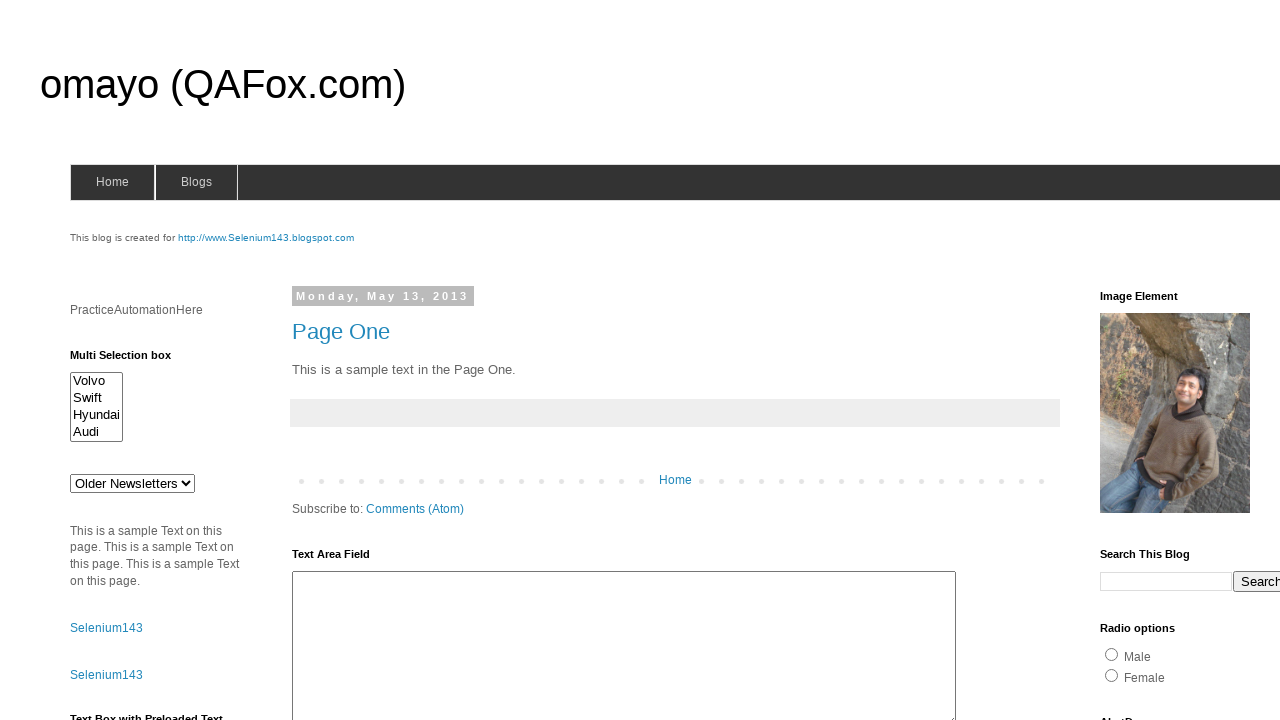

Set viewport size to 1920x1080
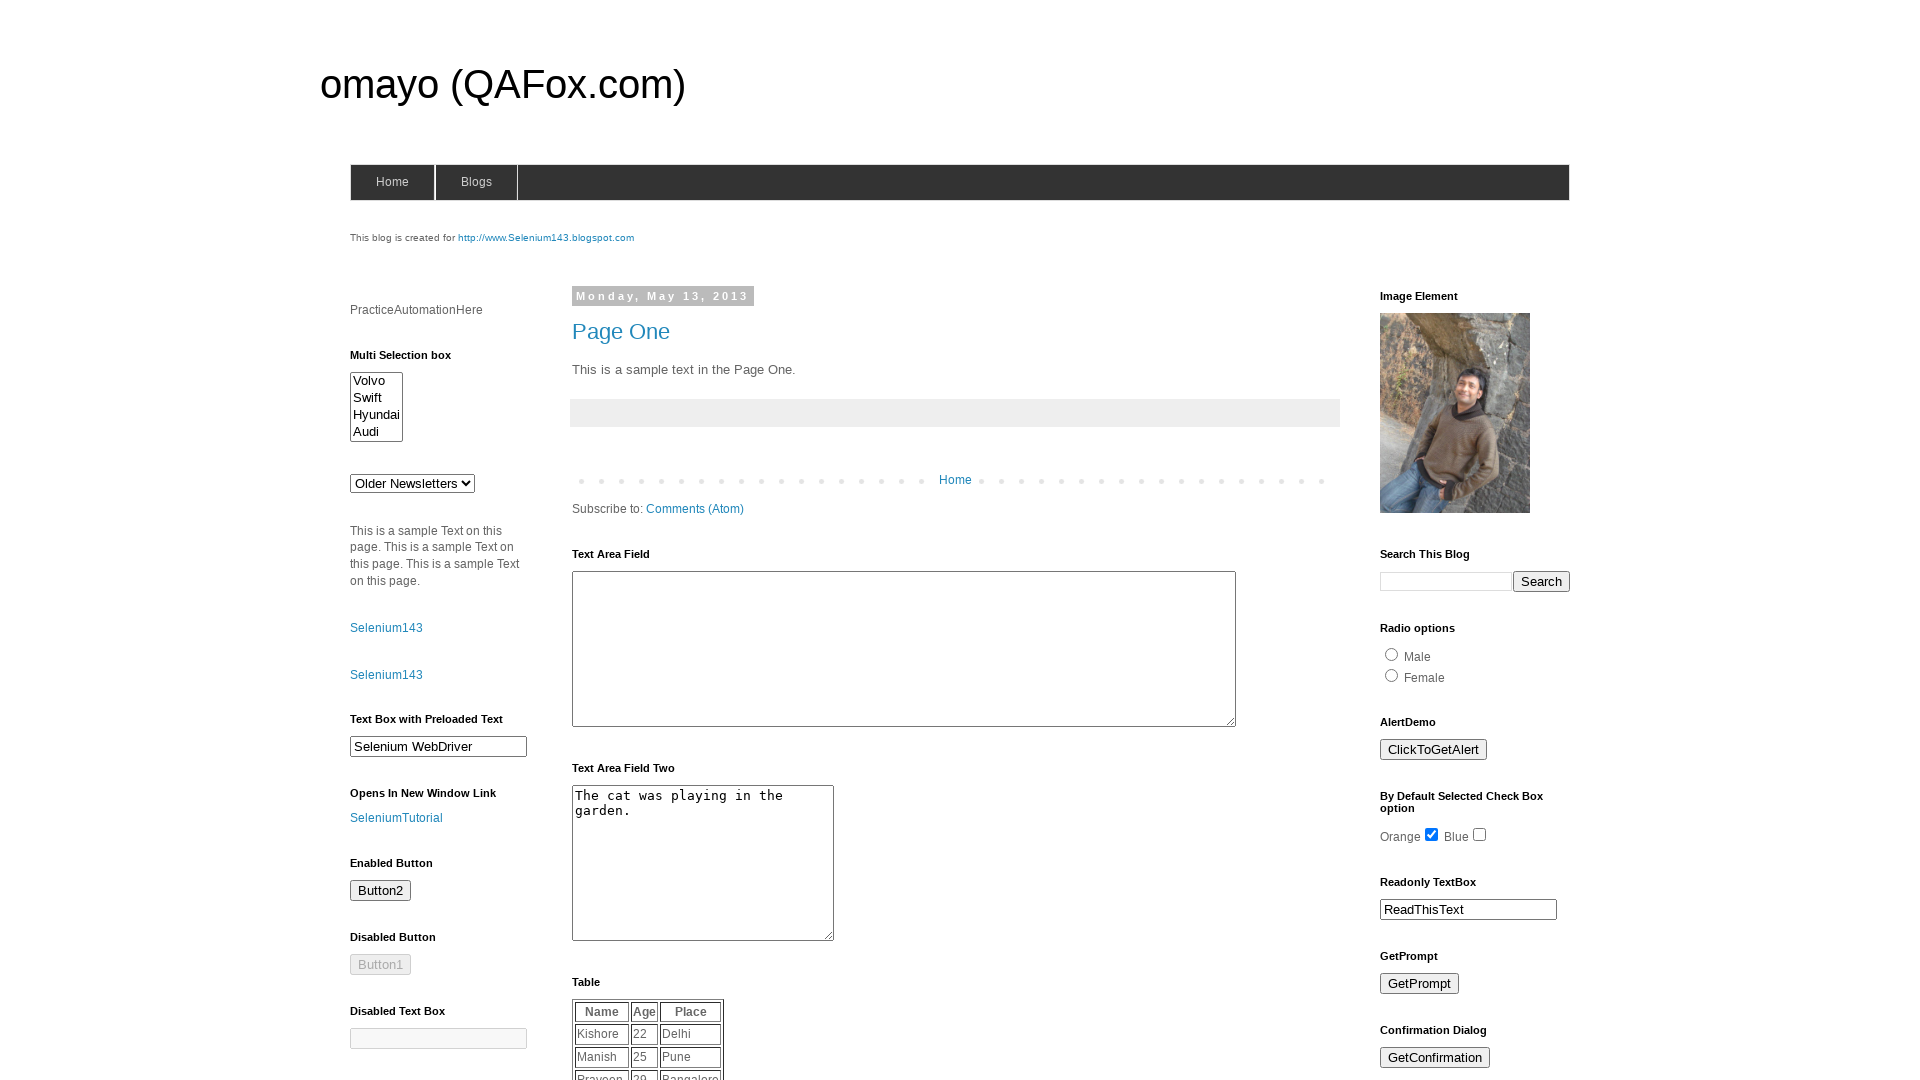

Waited for table#table1 to be present on the page
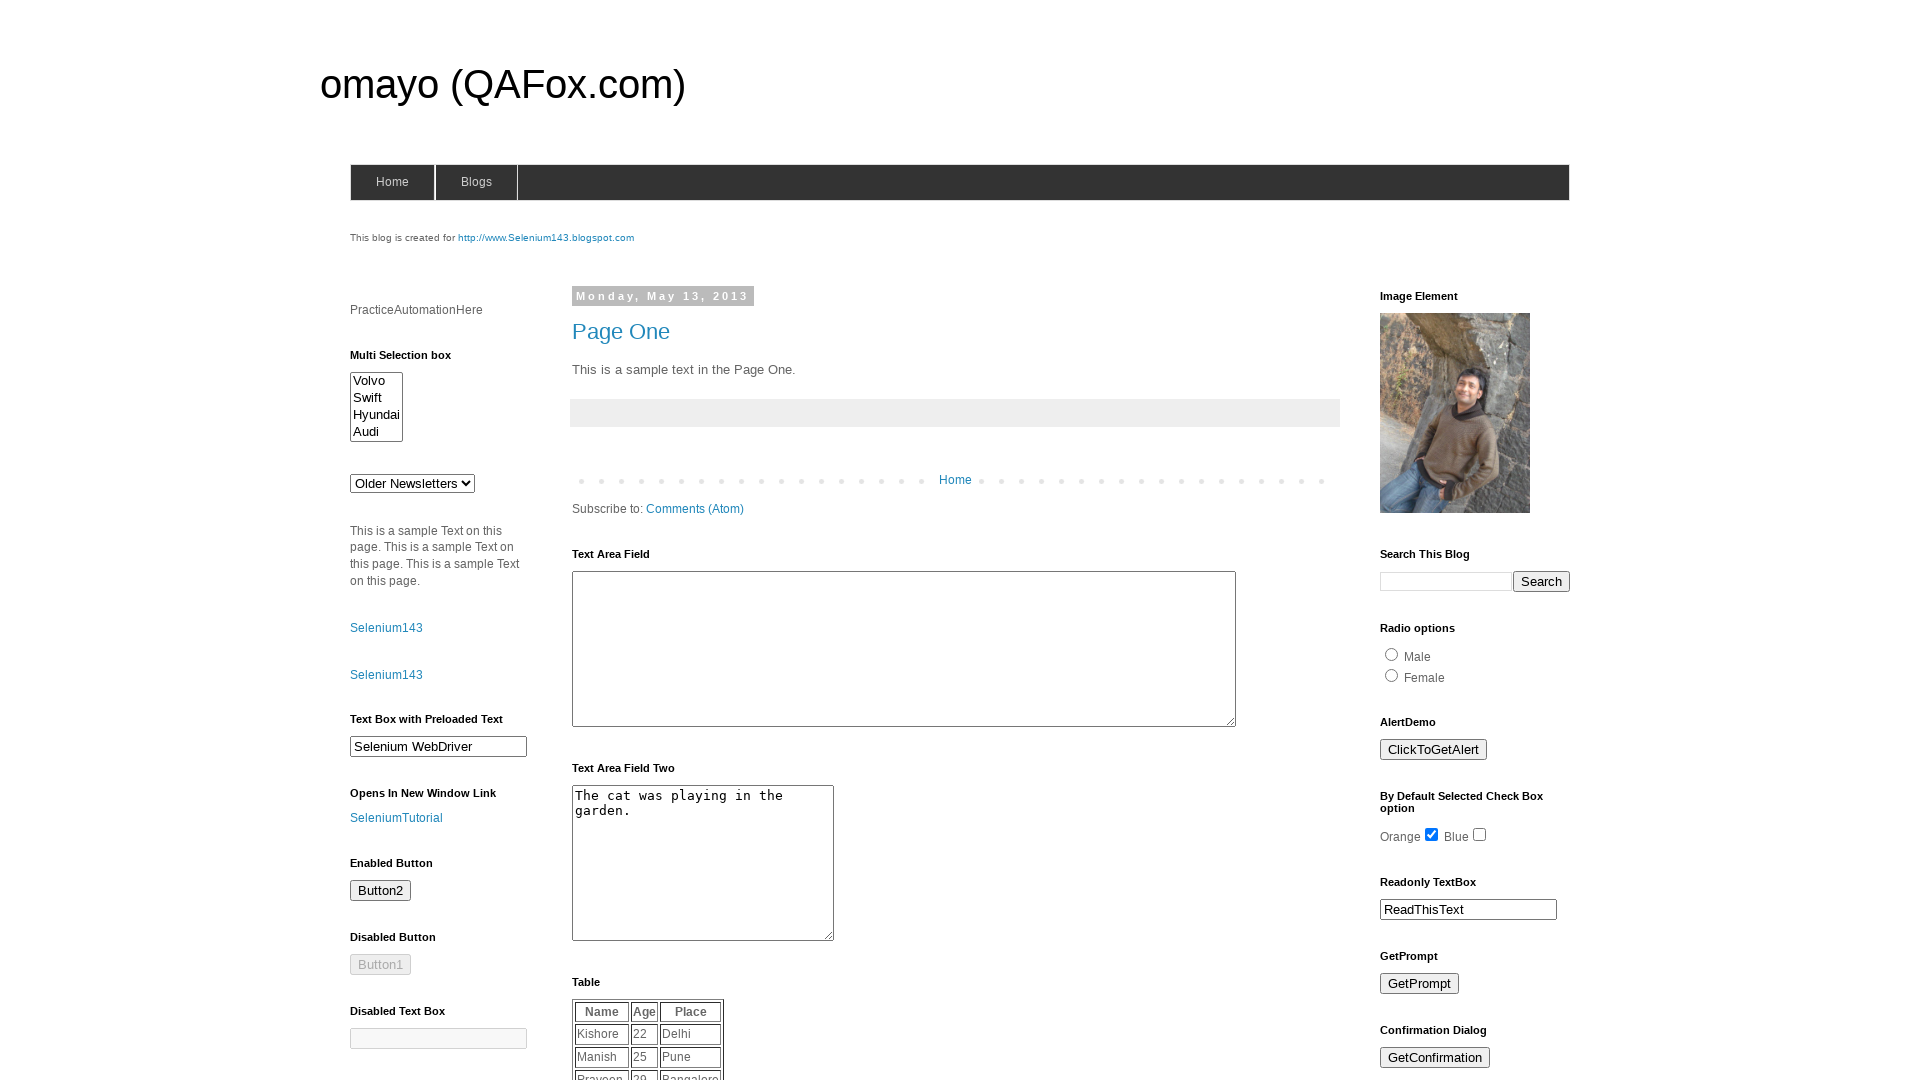

Defined search name as 'praveen'
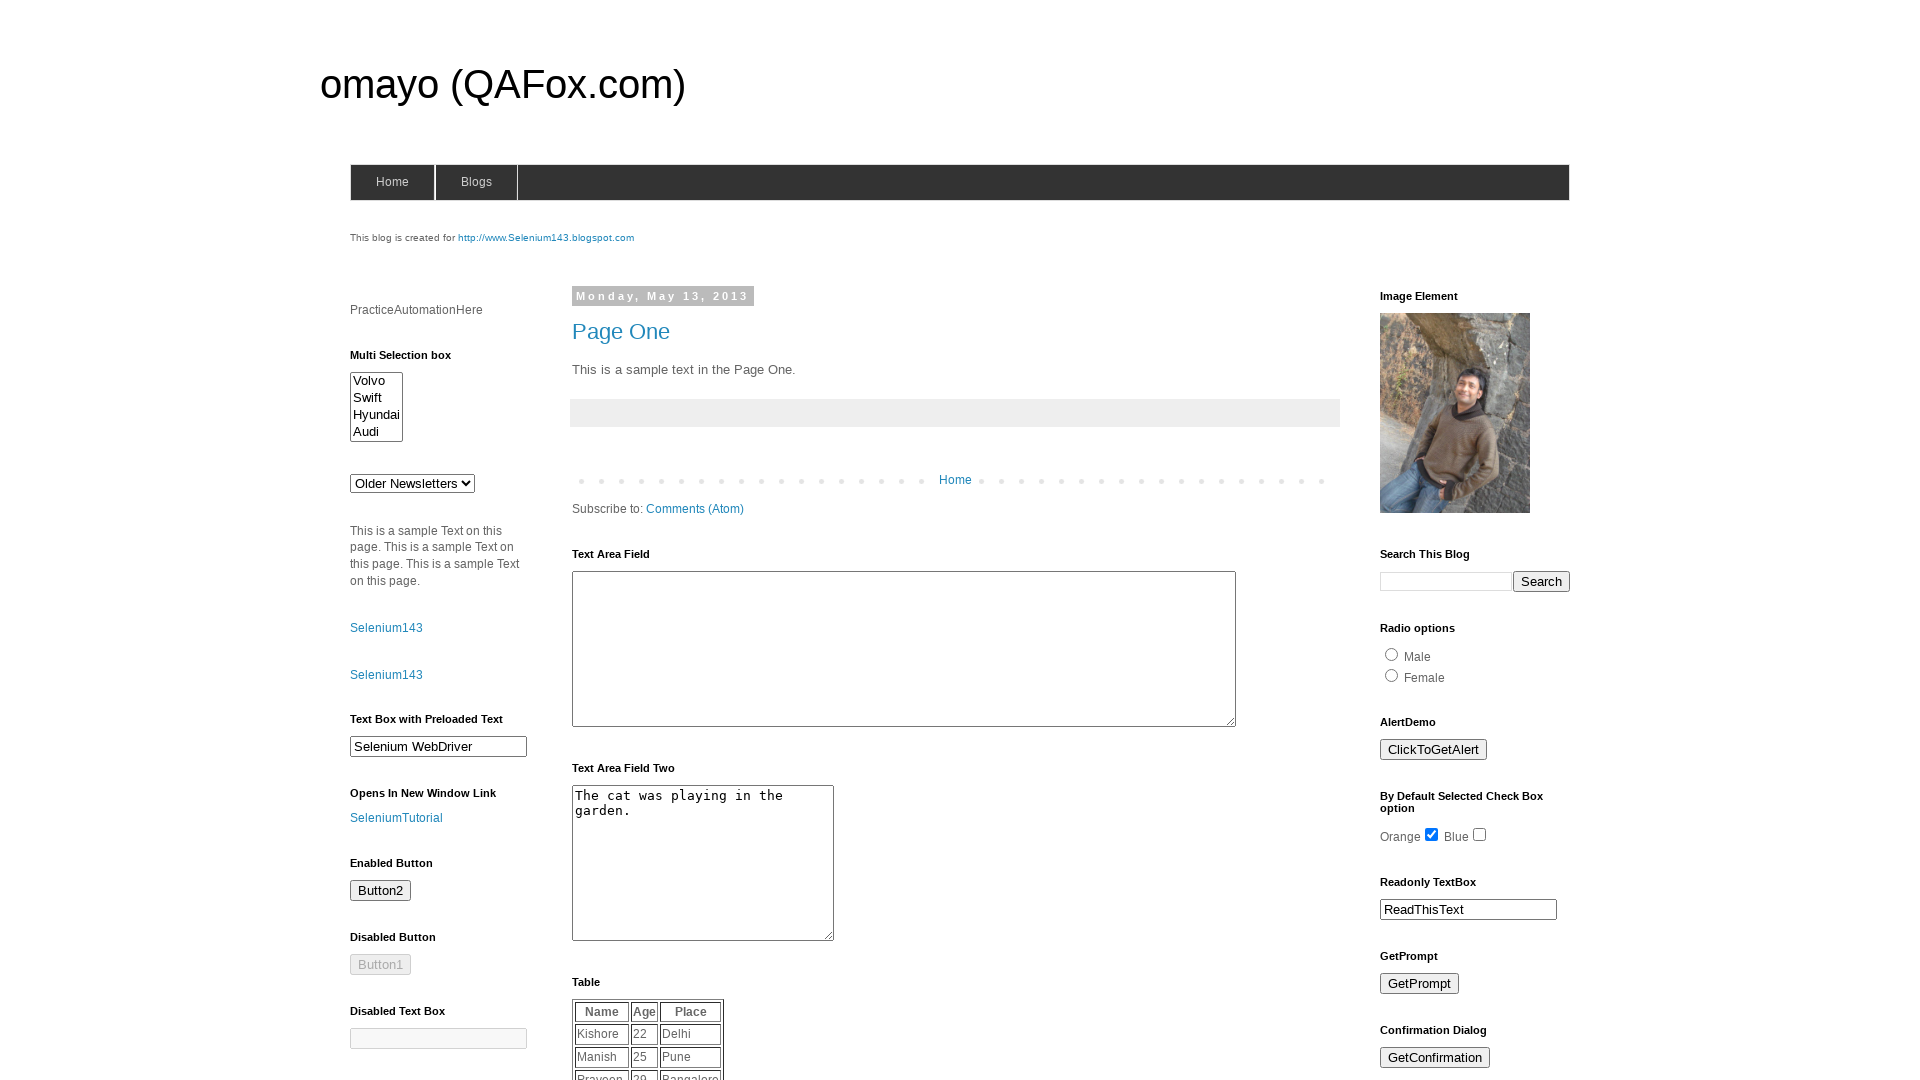

Located all table cells in table#table1
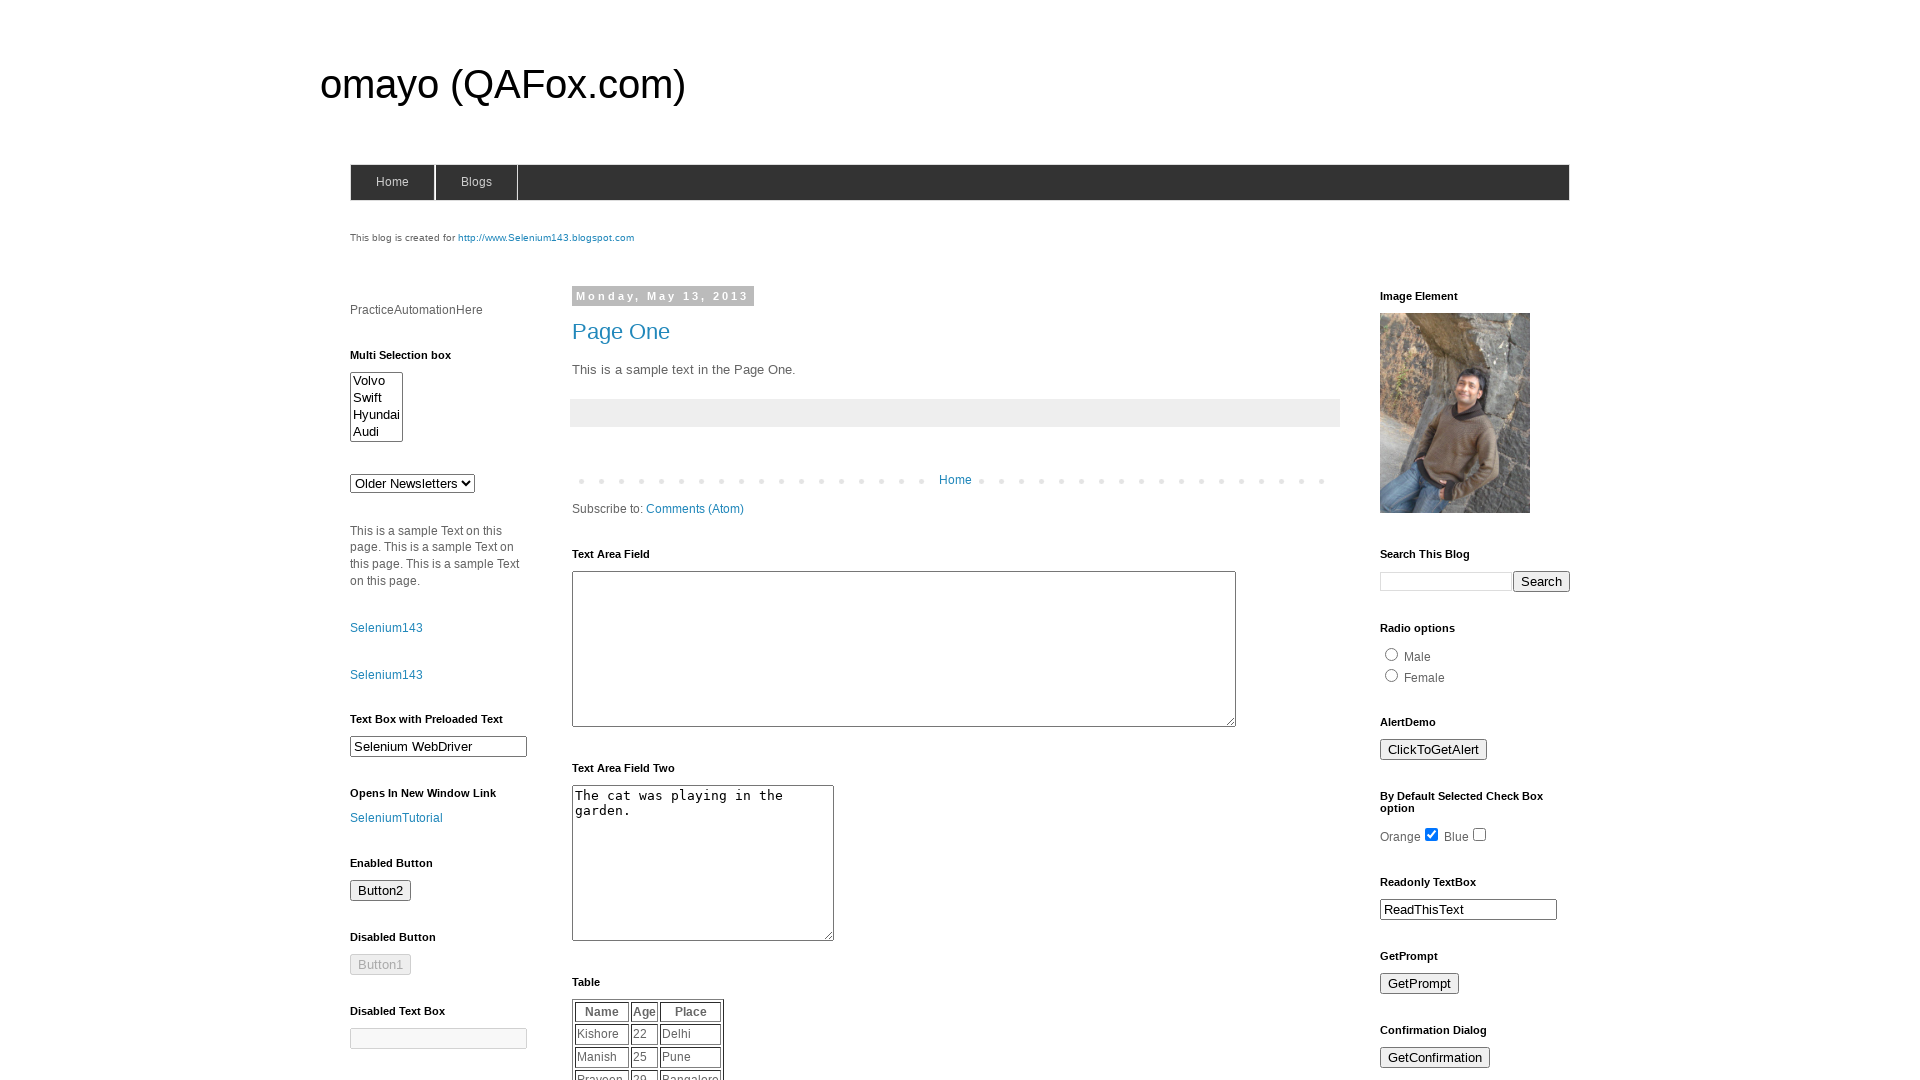

Waited for first table cell to be visible
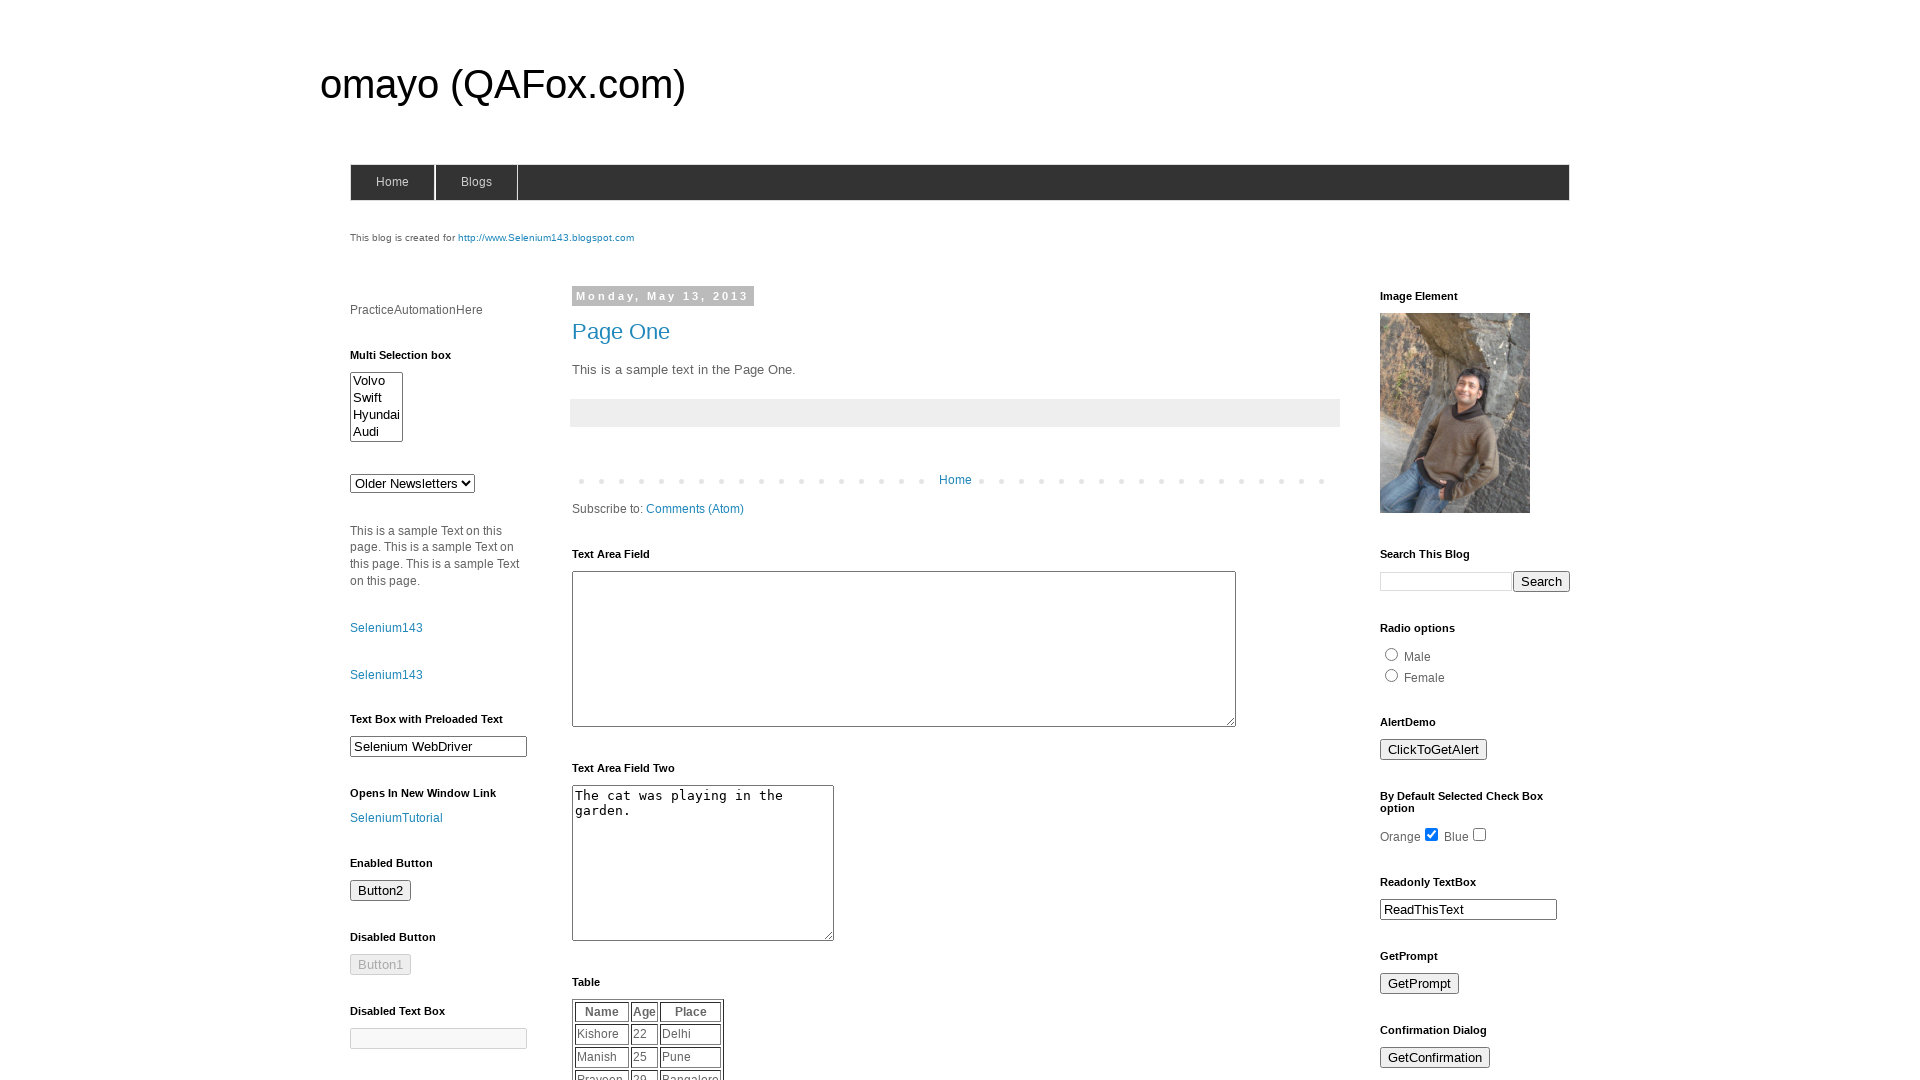

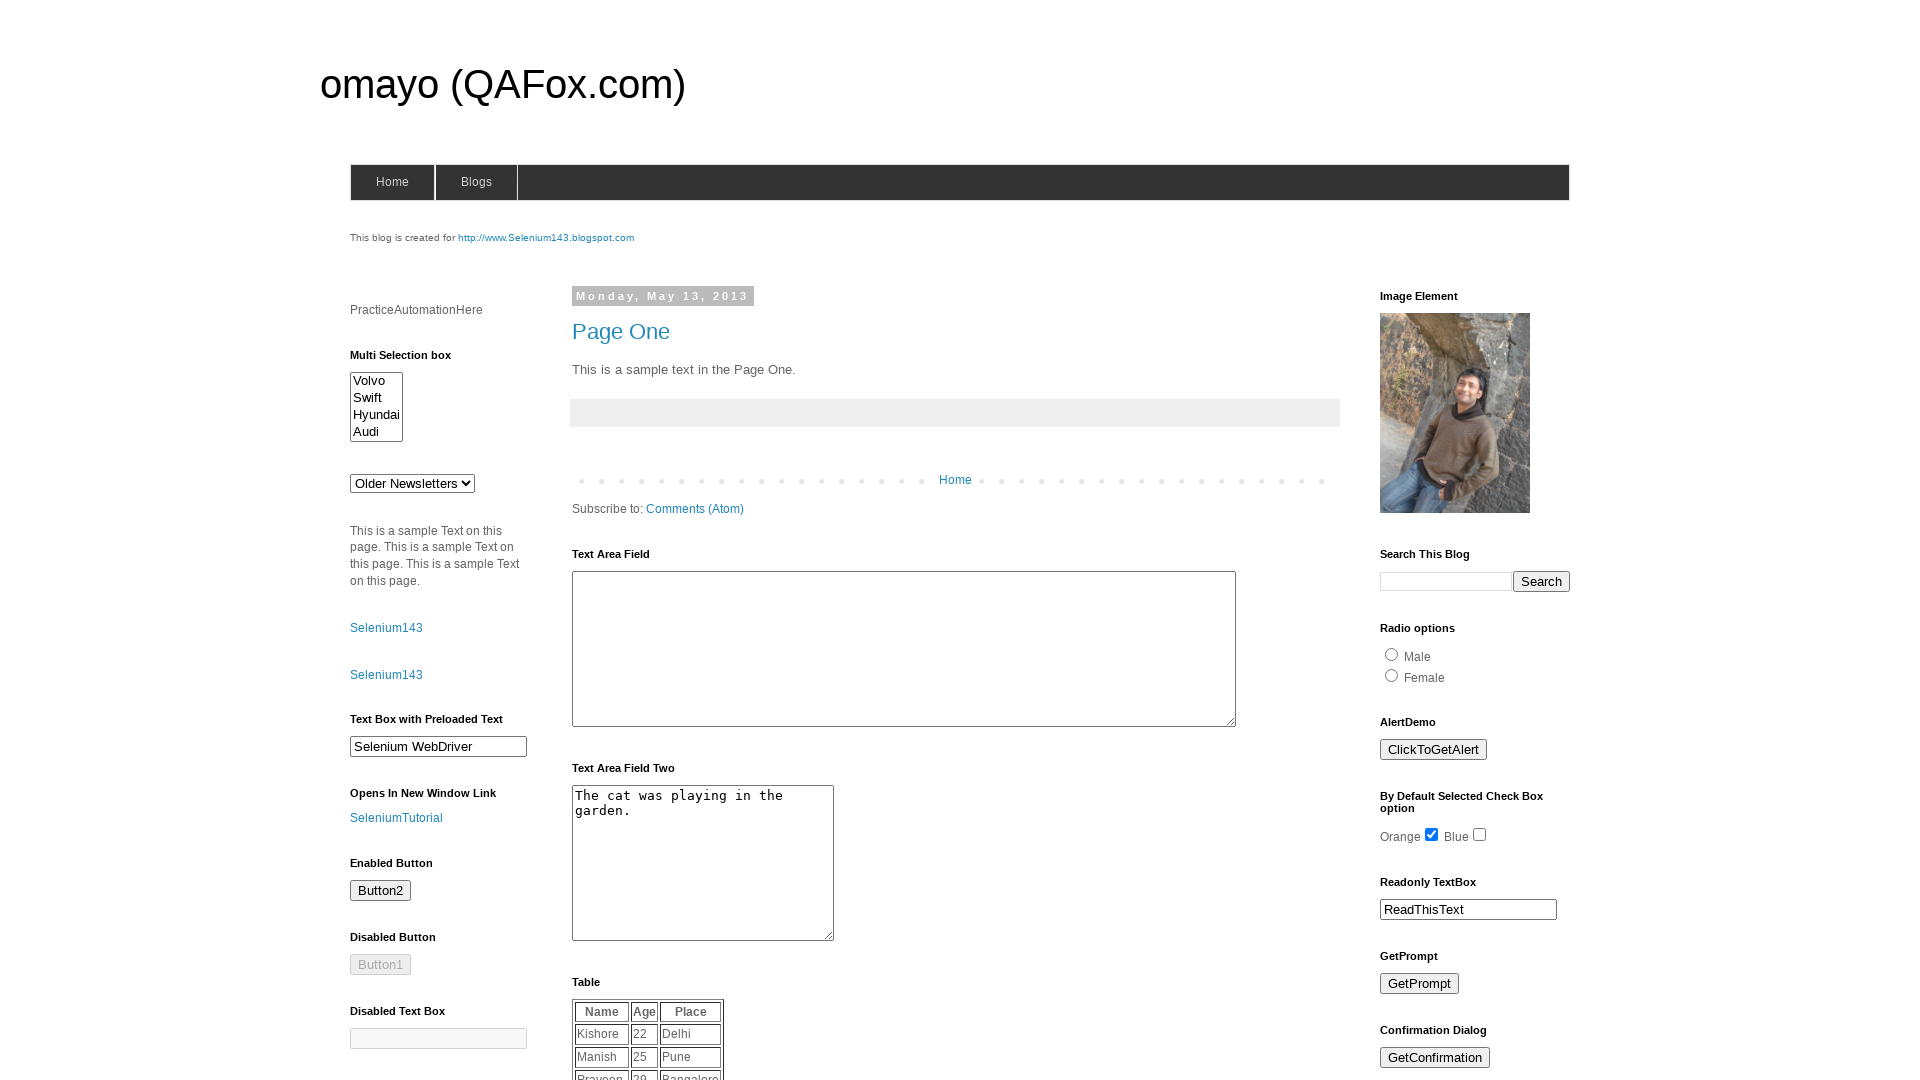